Tests JavaScript alert handling by clicking a button that triggers a JS alert, accepting the alert, and verifying the success message is displayed

Starting URL: https://the-internet.herokuapp.com/javascript_alerts

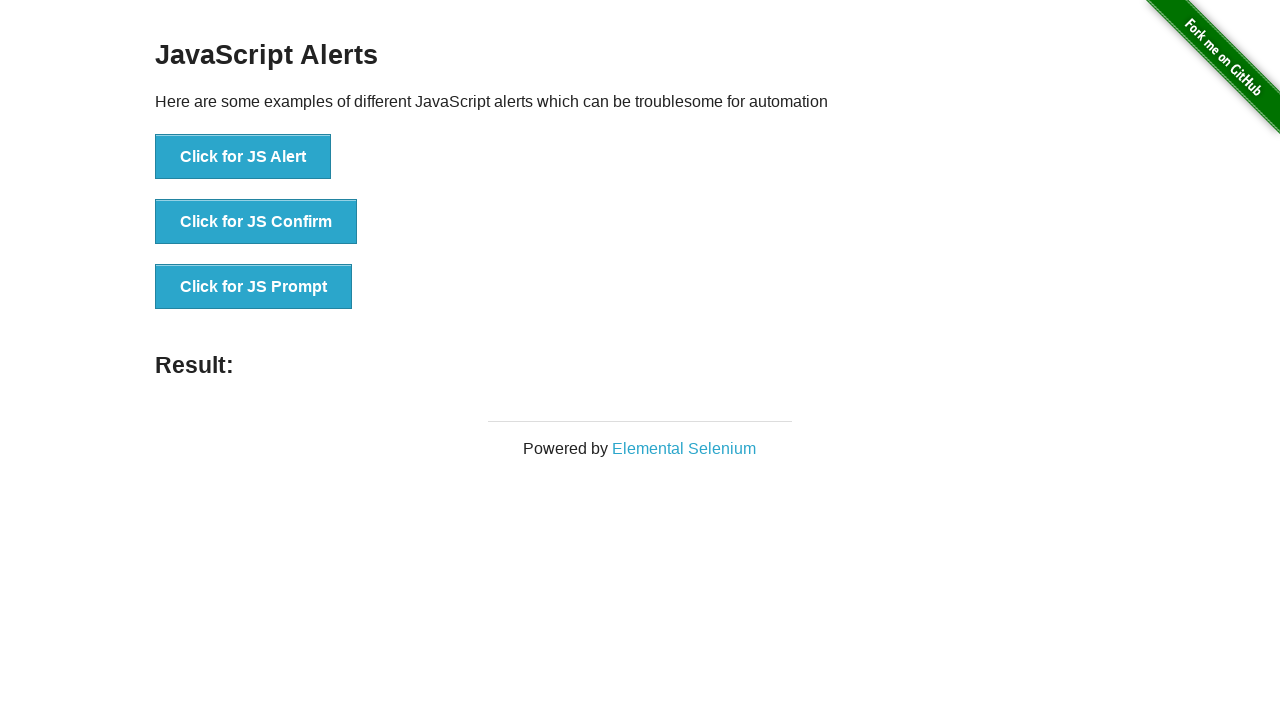

Clicked button to trigger JavaScript alert at (243, 157) on //button[text()="Click for JS Alert"]
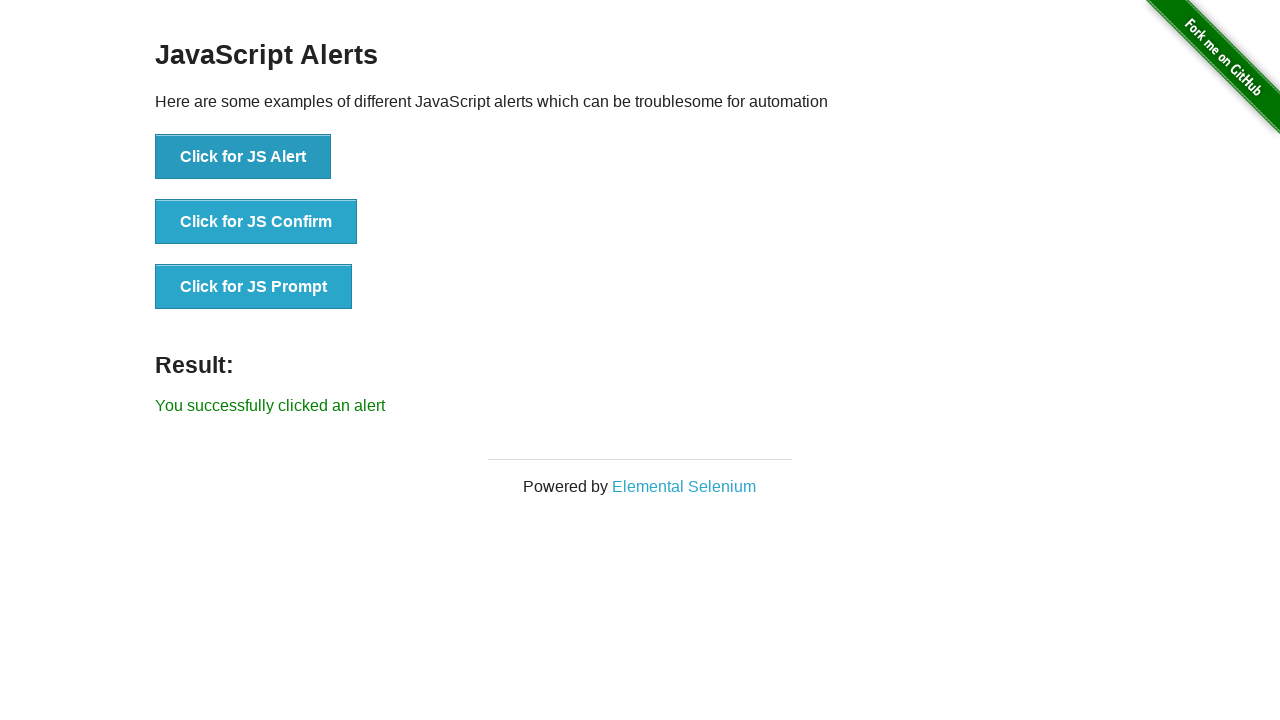

Set up dialog handler to accept alerts
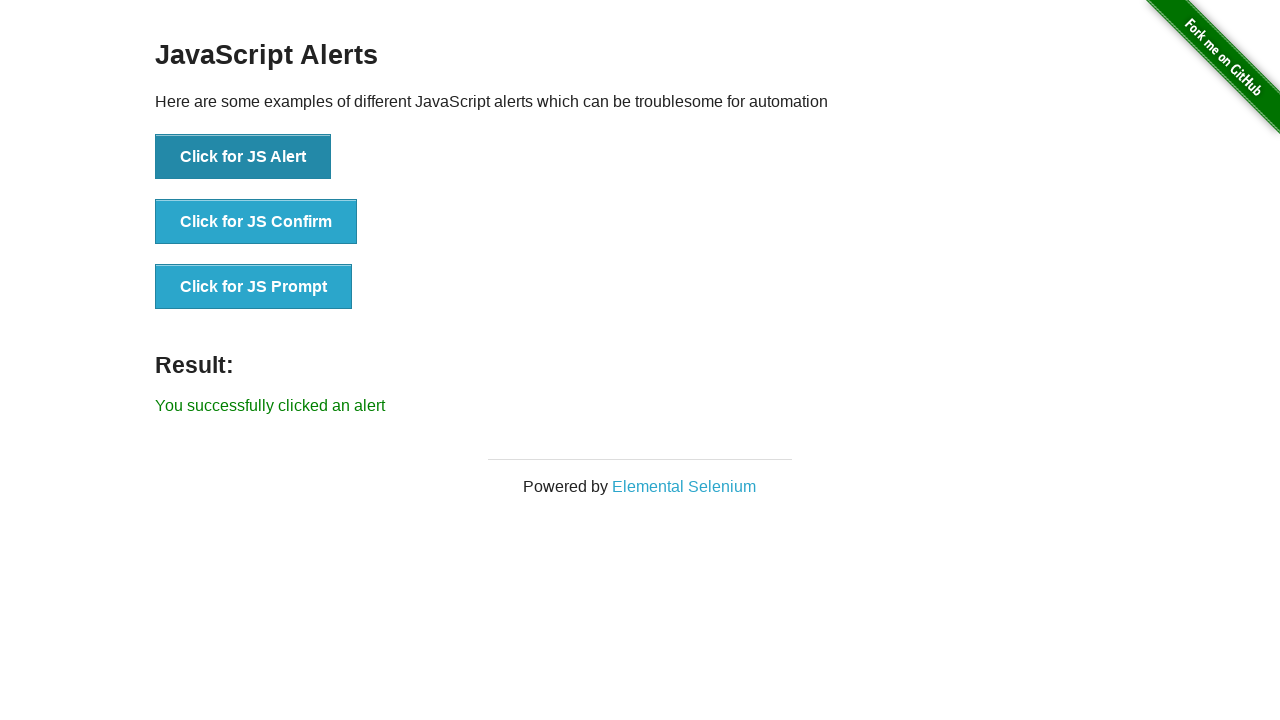

Waited for alert to be processed
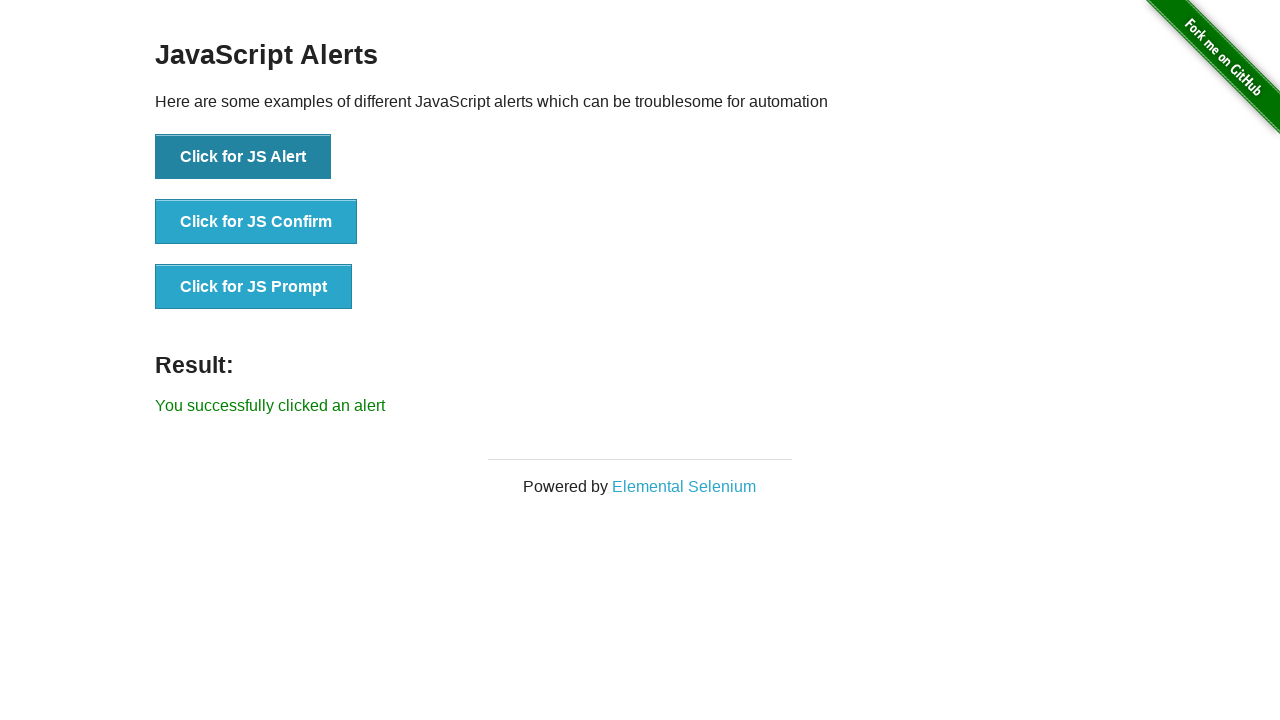

Verified success message is displayed
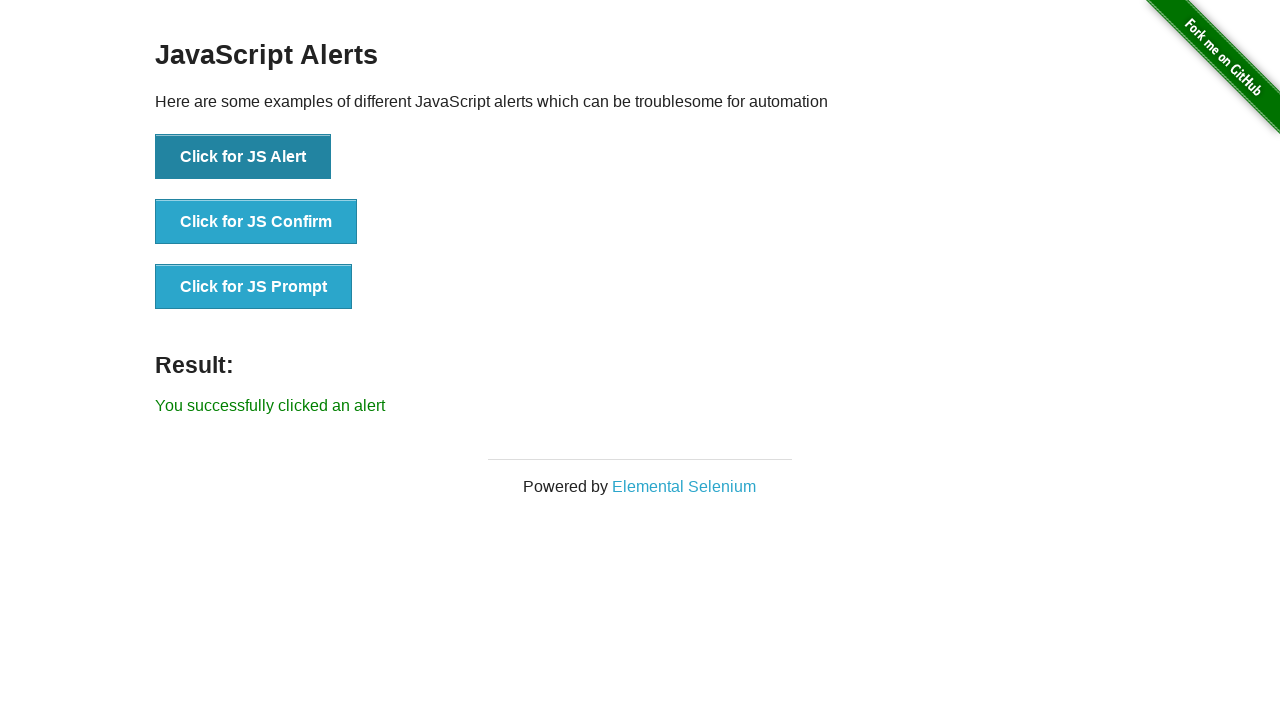

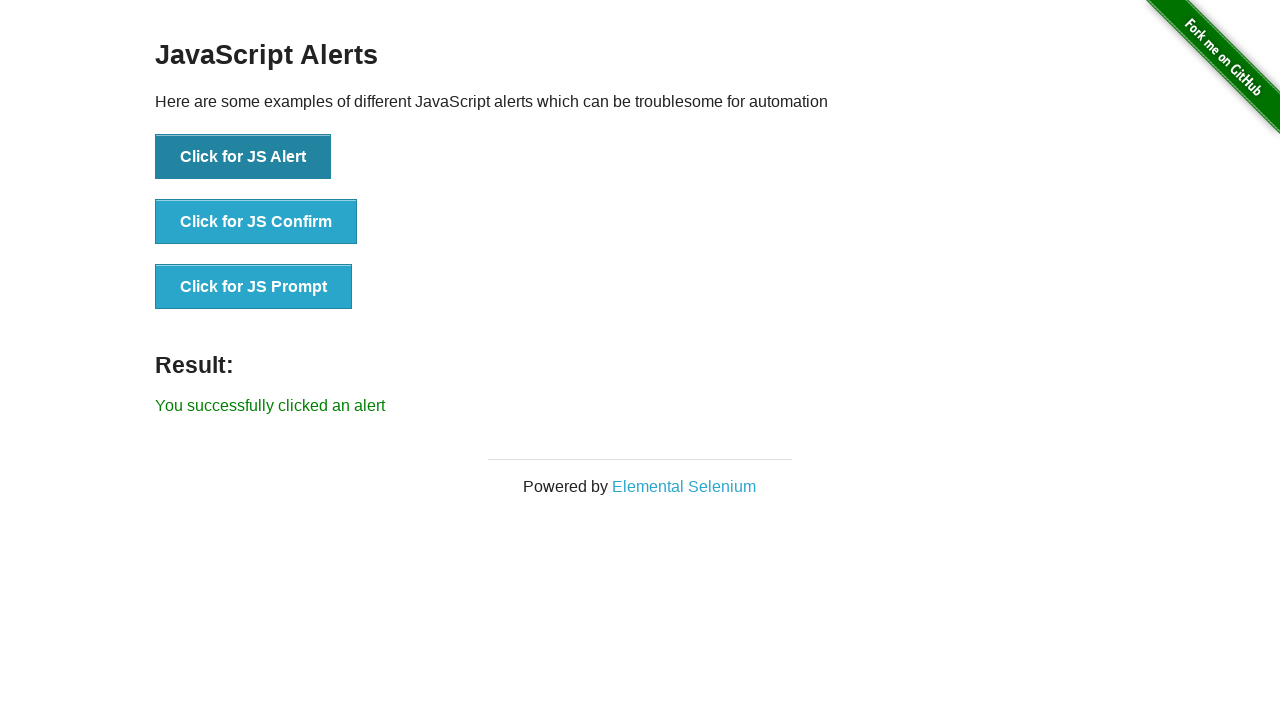